Tests that edits are saved when the input loses focus (blur event)

Starting URL: https://demo.playwright.dev/todomvc

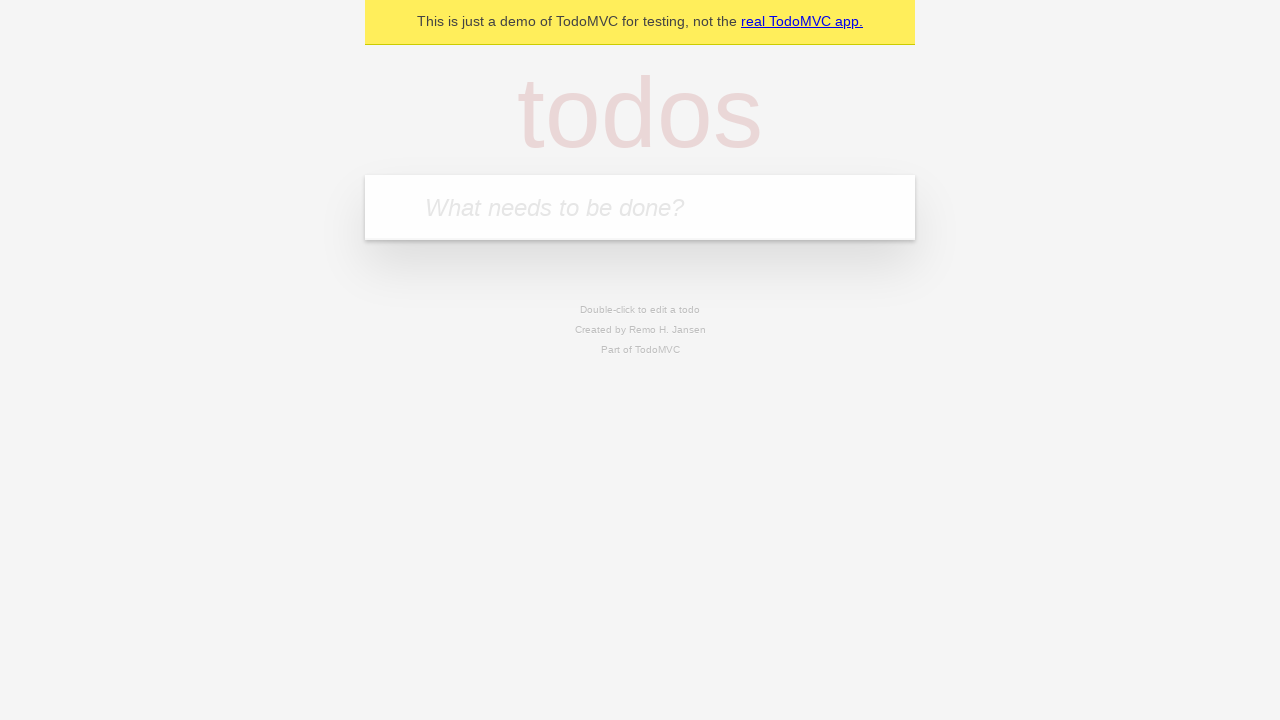

Filled new todo input with 'buy some cheese' on internal:attr=[placeholder="What needs to be done?"i]
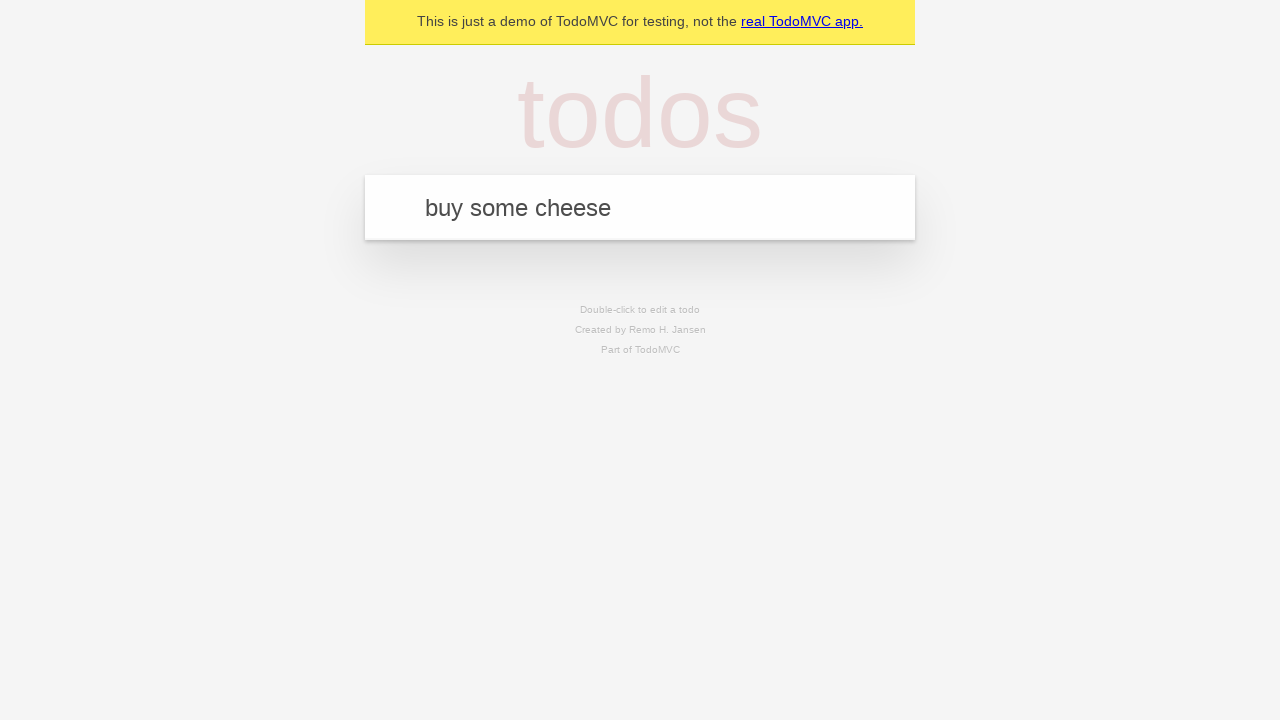

Pressed Enter to create todo 'buy some cheese' on internal:attr=[placeholder="What needs to be done?"i]
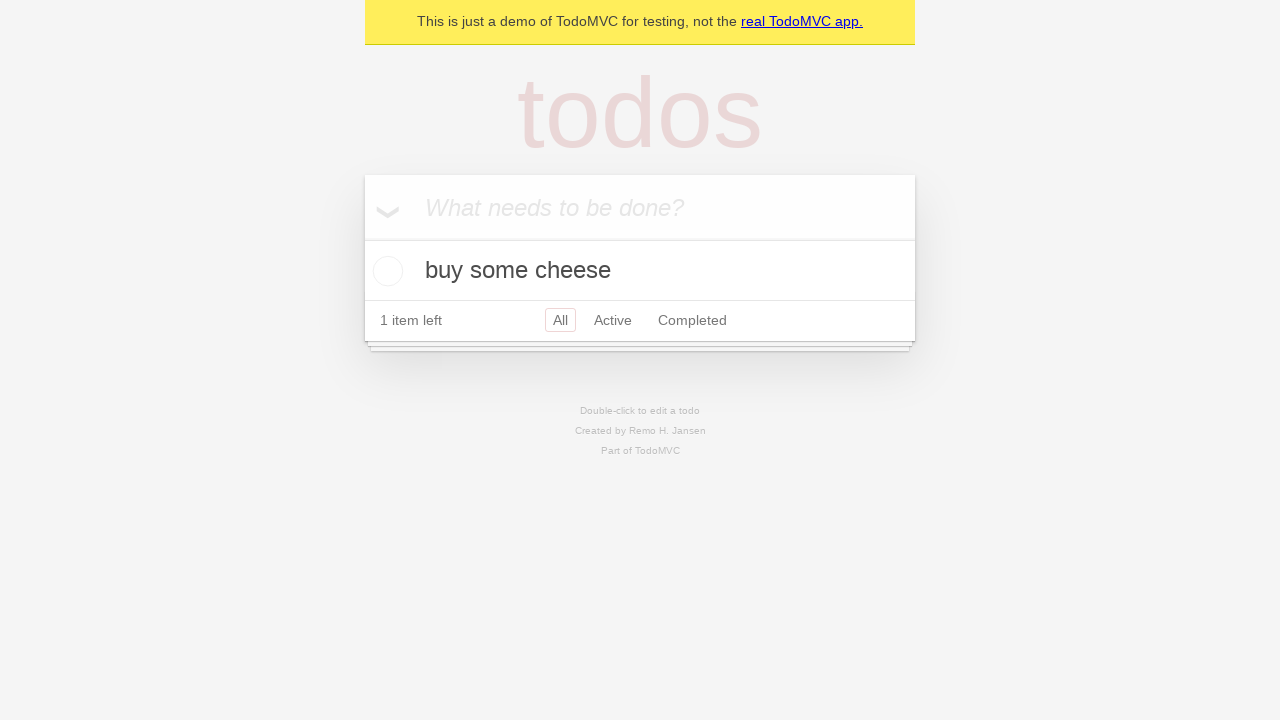

Filled new todo input with 'feed the cat' on internal:attr=[placeholder="What needs to be done?"i]
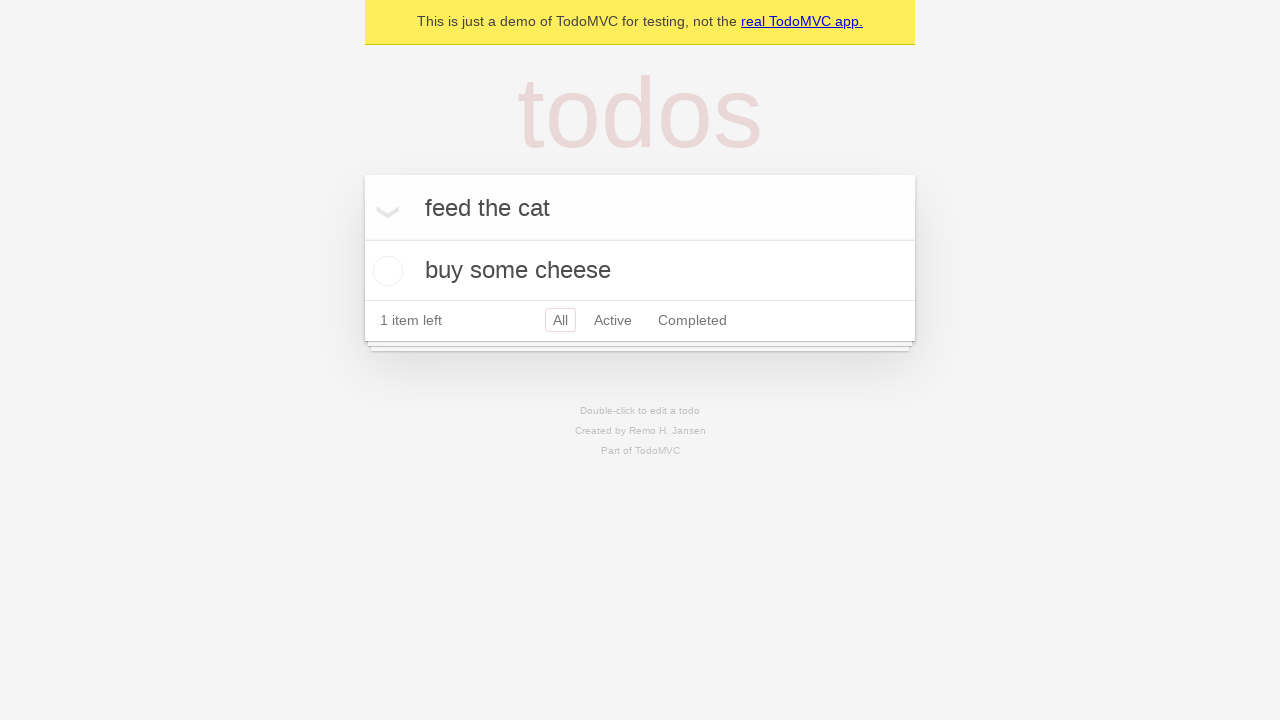

Pressed Enter to create todo 'feed the cat' on internal:attr=[placeholder="What needs to be done?"i]
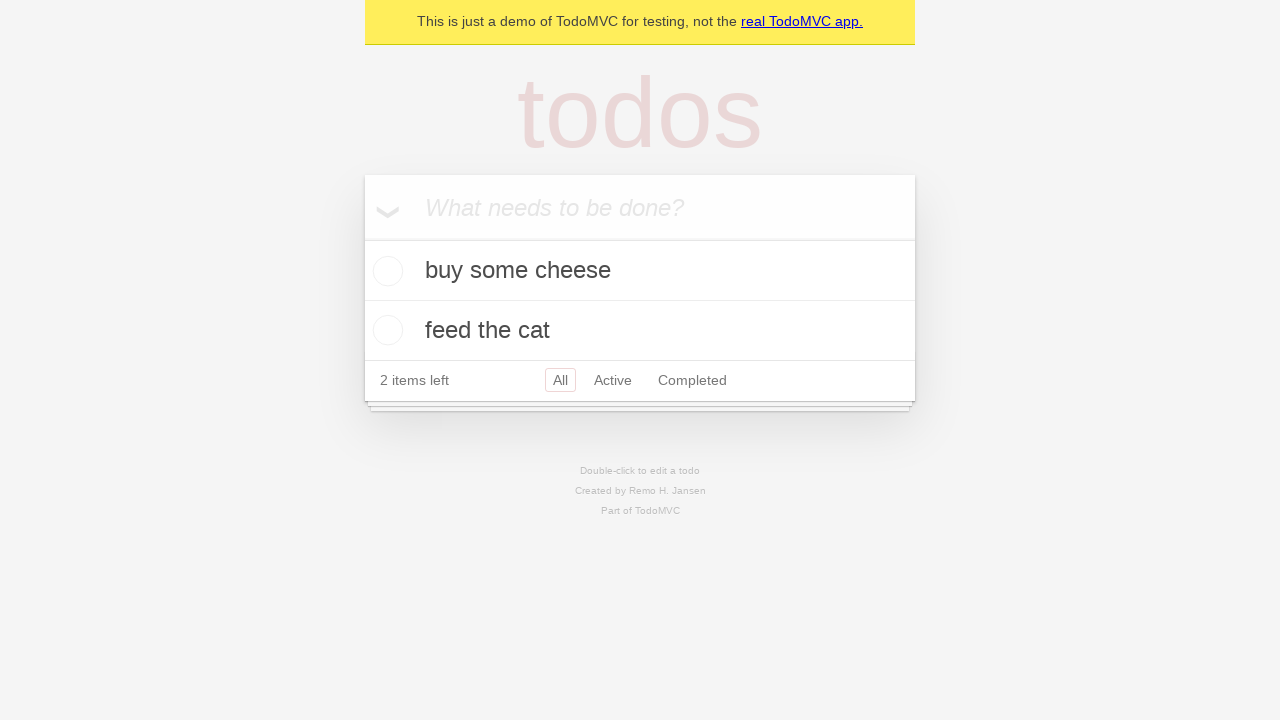

Filled new todo input with 'book a doctors appointment' on internal:attr=[placeholder="What needs to be done?"i]
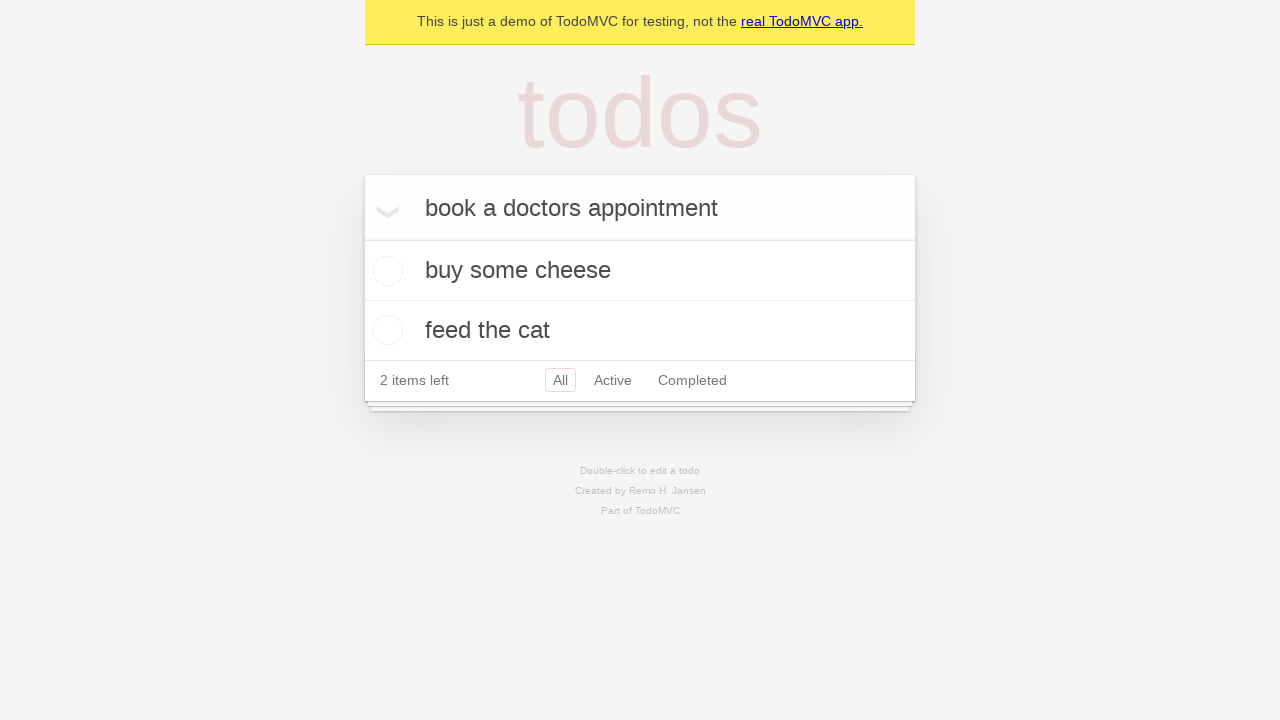

Pressed Enter to create todo 'book a doctors appointment' on internal:attr=[placeholder="What needs to be done?"i]
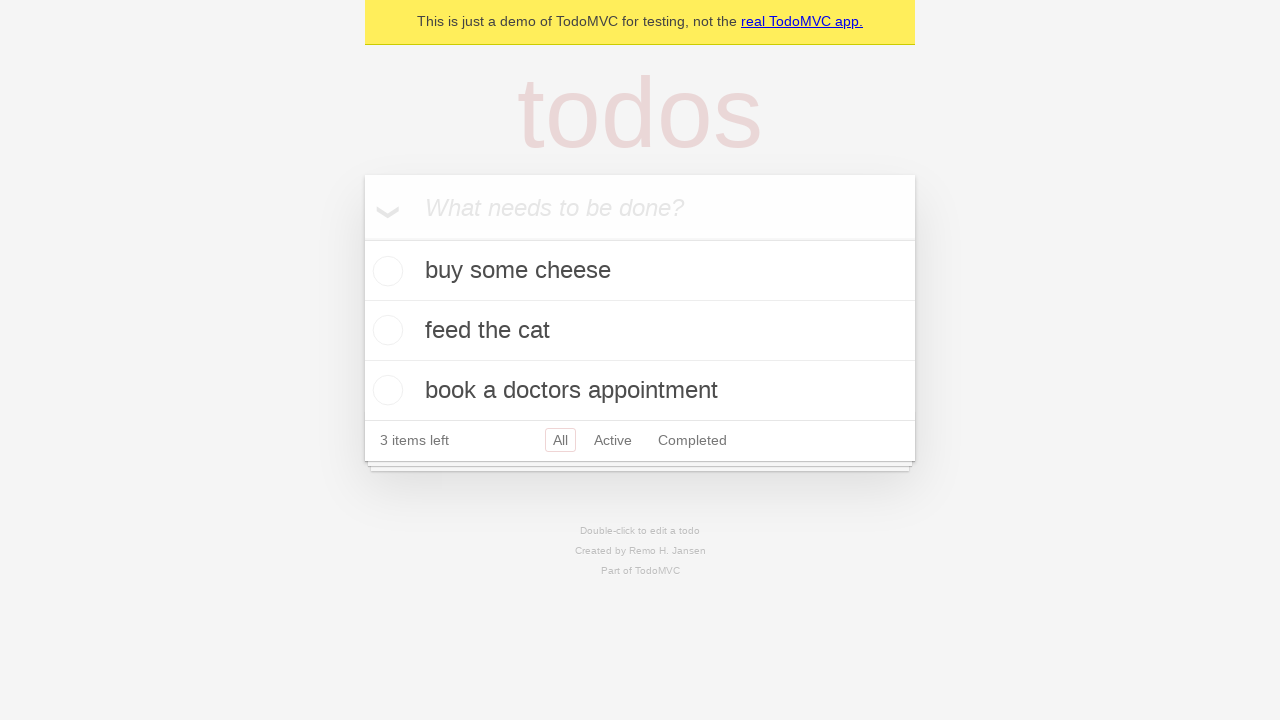

Double-clicked second todo item to enter edit mode at (640, 331) on [data-testid='todo-item'] >> nth=1
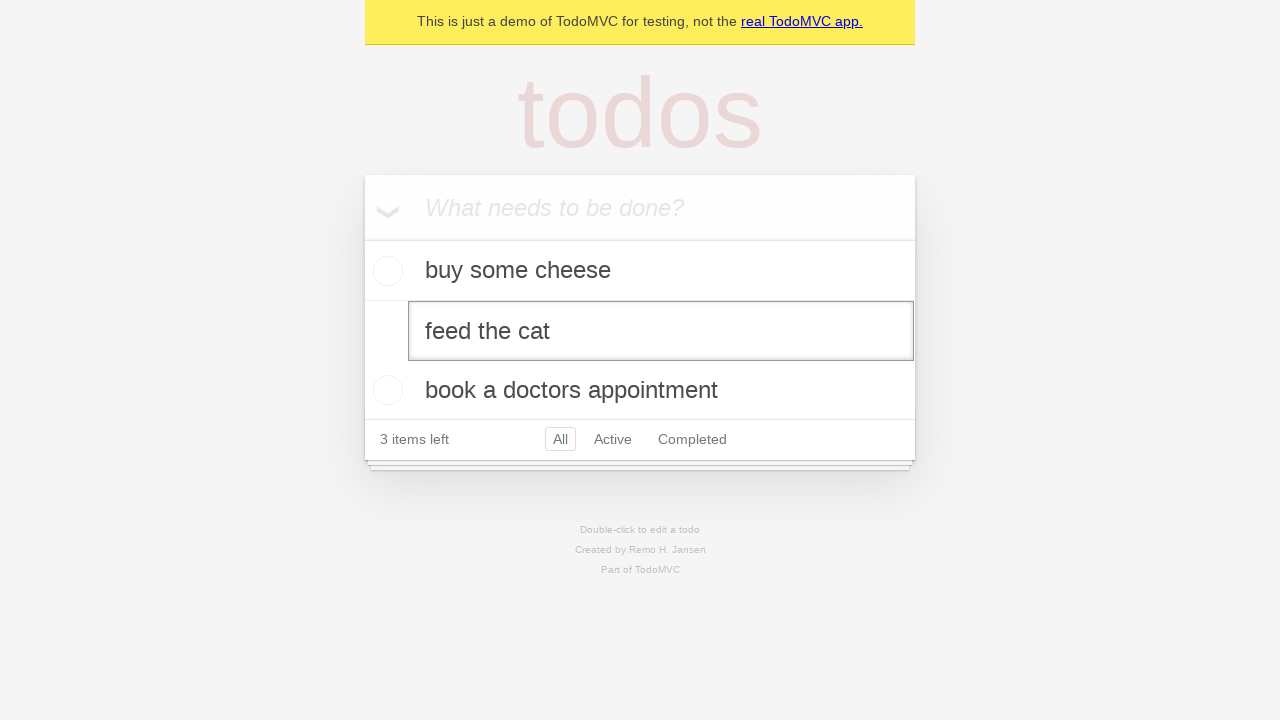

Changed todo text to 'buy some sausages' on [data-testid='todo-item'] >> nth=1 >> internal:role=textbox[name="Edit"i]
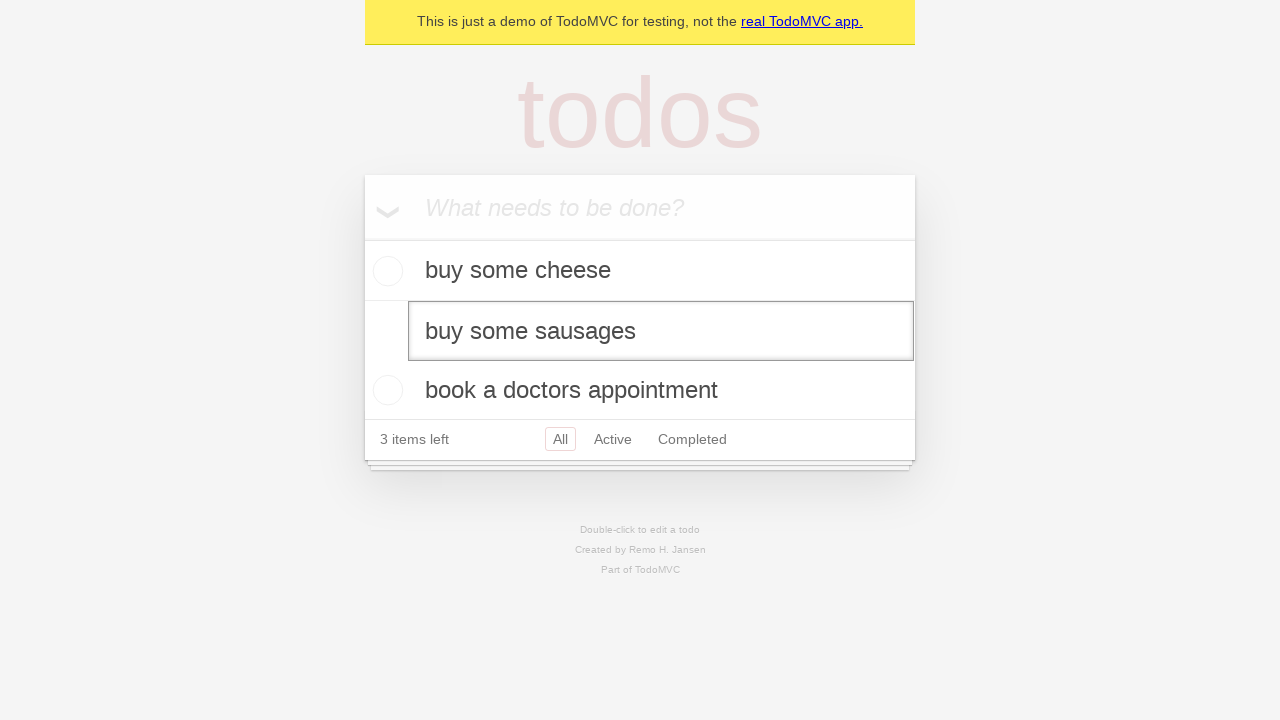

Dispatched blur event to trigger save on unfocus
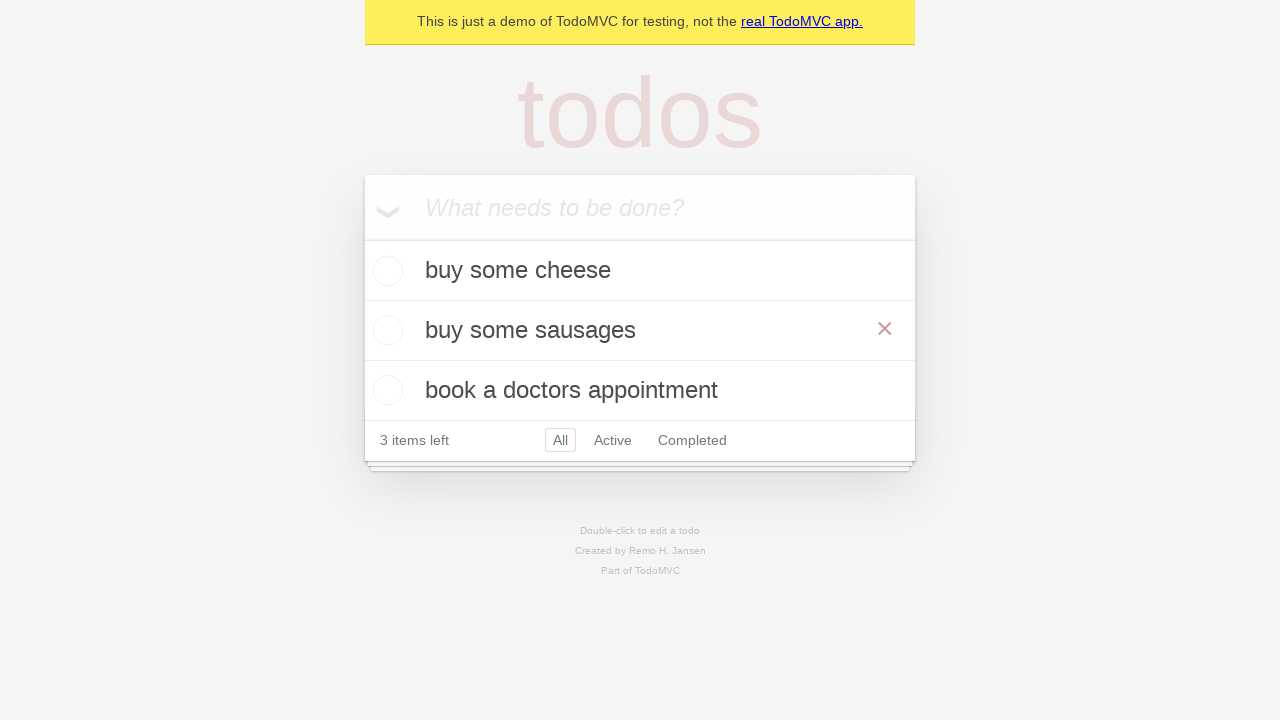

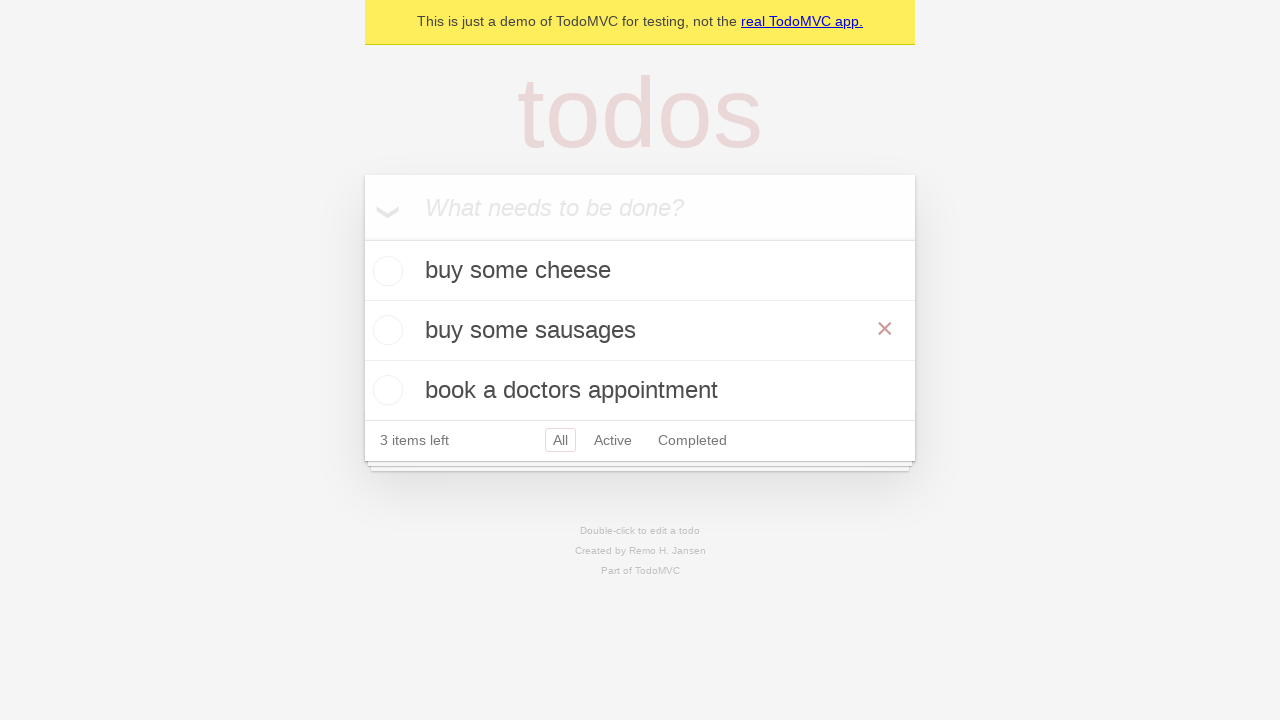